Tests that a button's color/class changes after a delay by navigating to the Dynamic Properties page and observing the color change button

Starting URL: https://demoqa.com

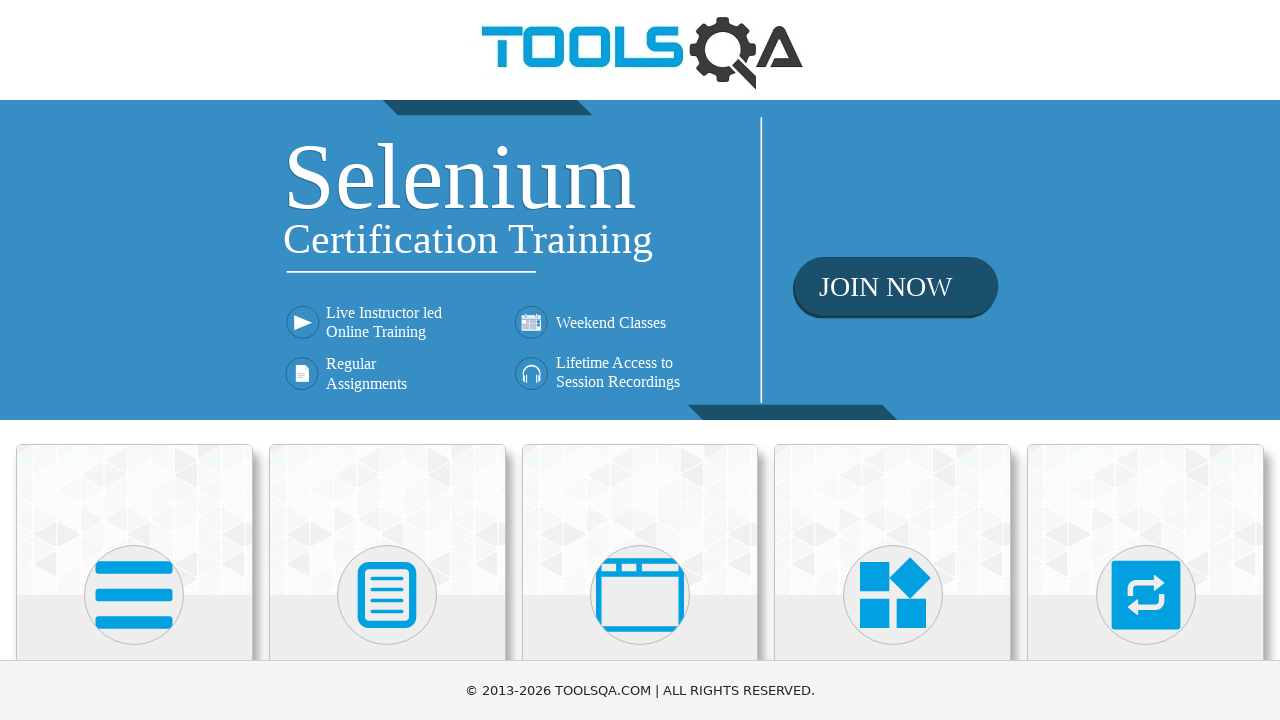

Clicked on Elements card at (134, 360) on xpath=//h5[text()='Elements']
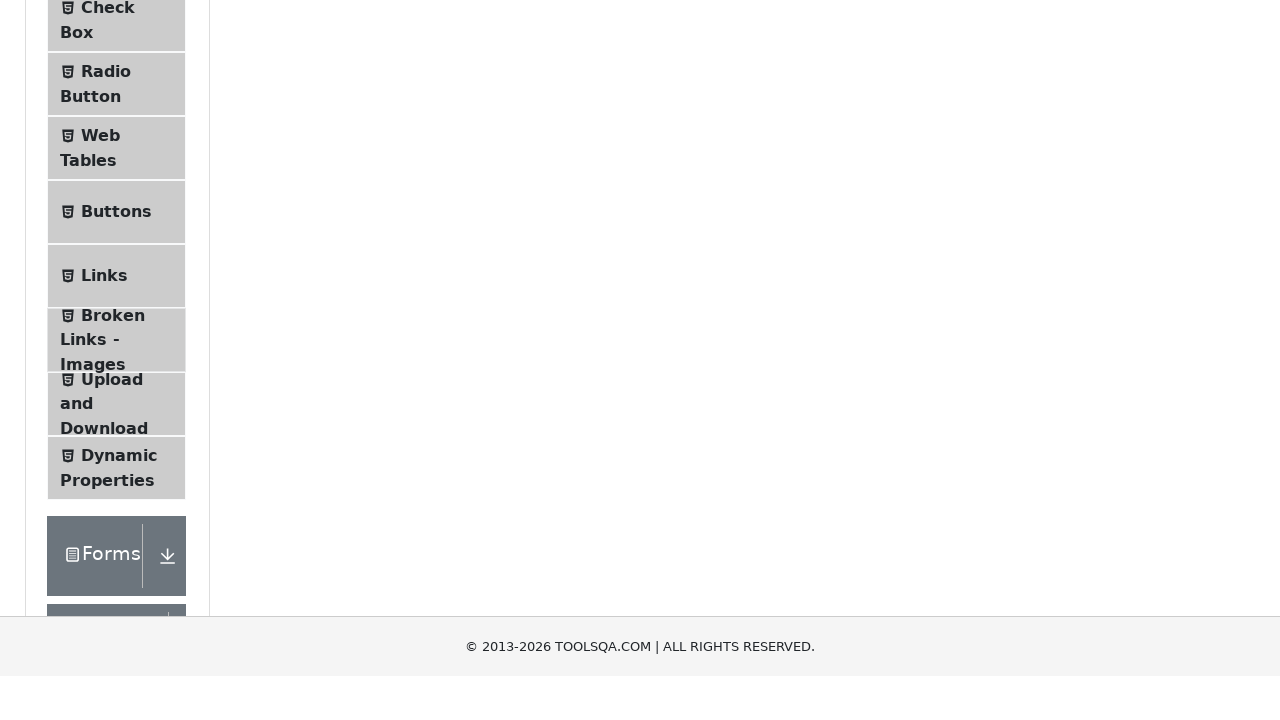

Scrolled down 350 pixels to see Dynamic Properties option
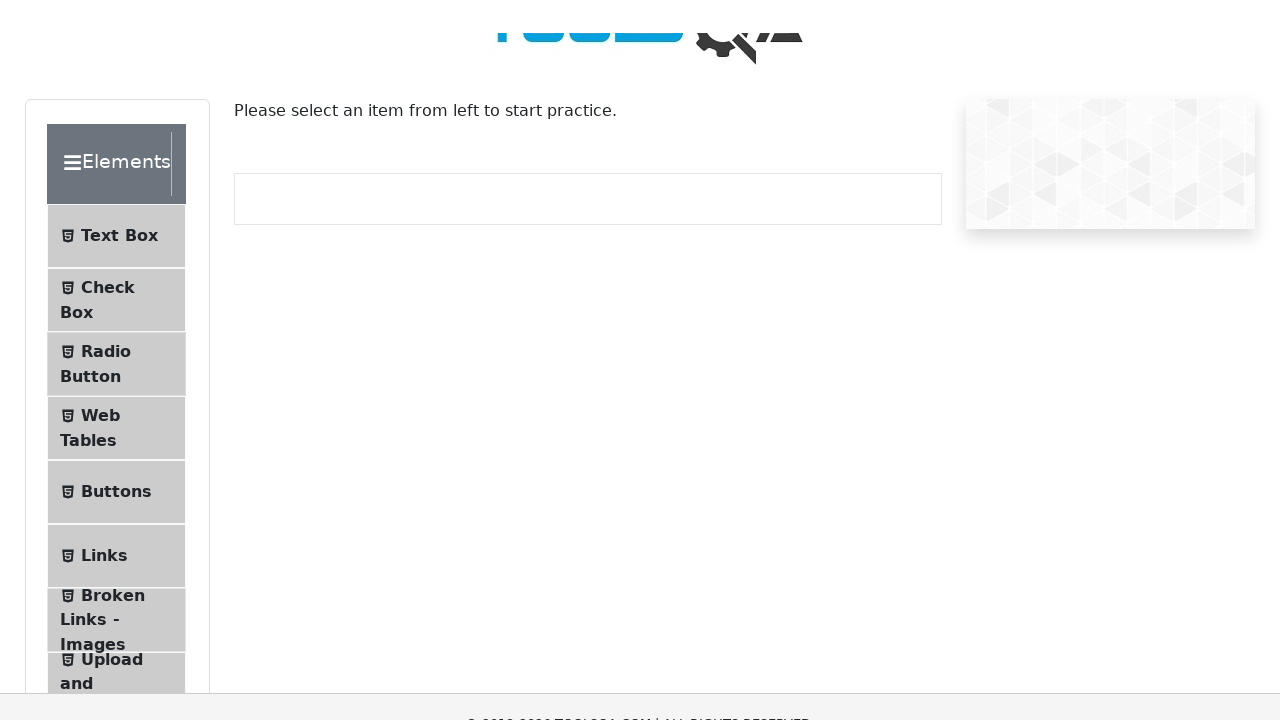

Clicked on Dynamic Properties menu item at (119, 382) on xpath=//span[text()='Dynamic Properties']
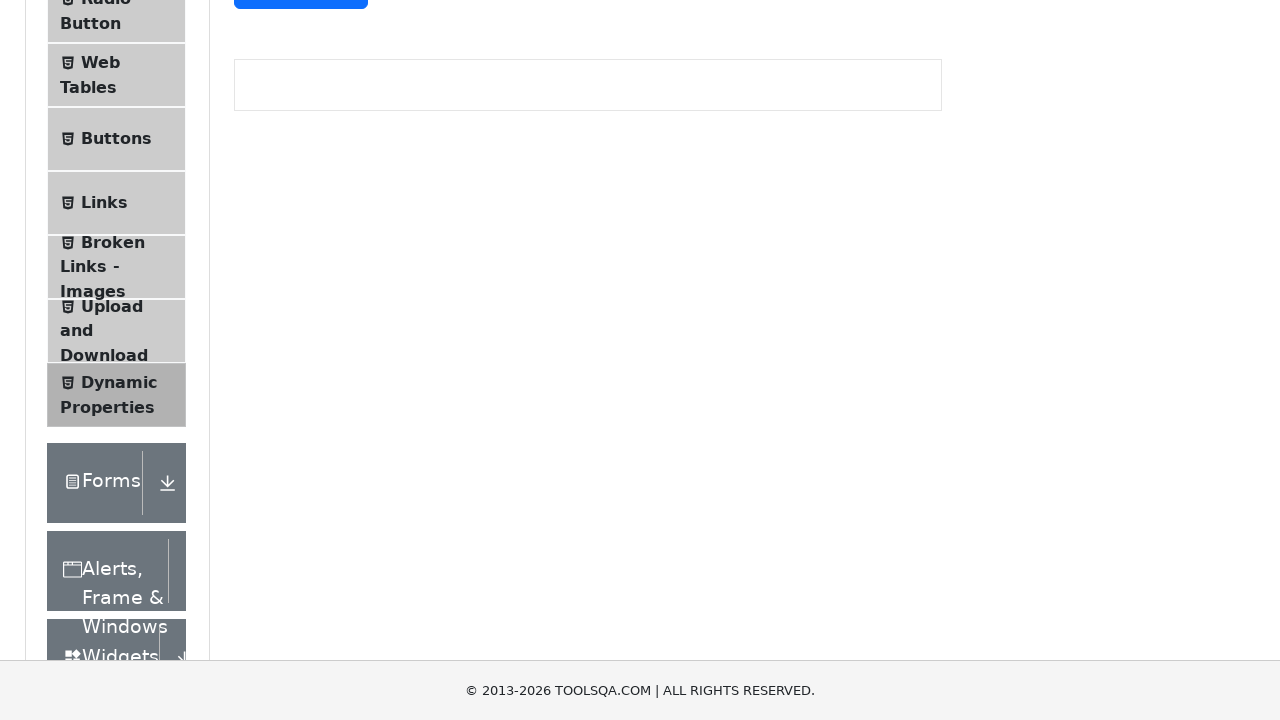

Color change button became visible
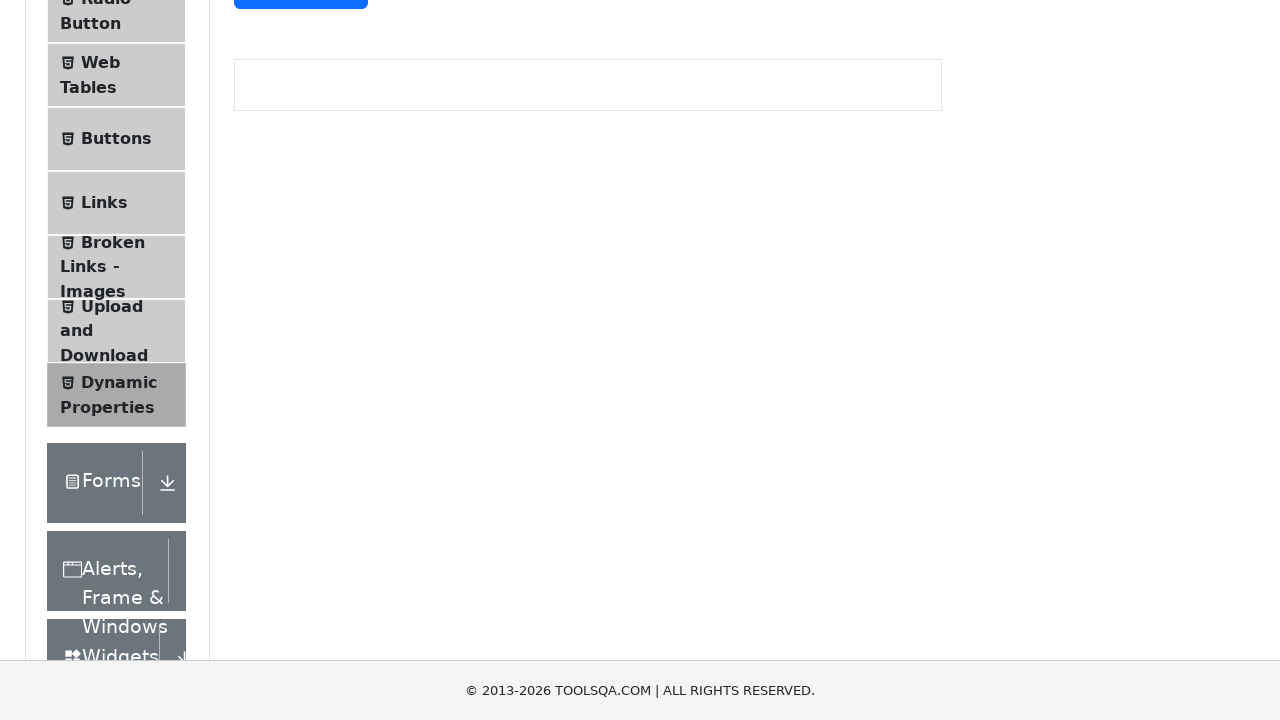

Button's class changed to include text-danger color class after 5 second delay
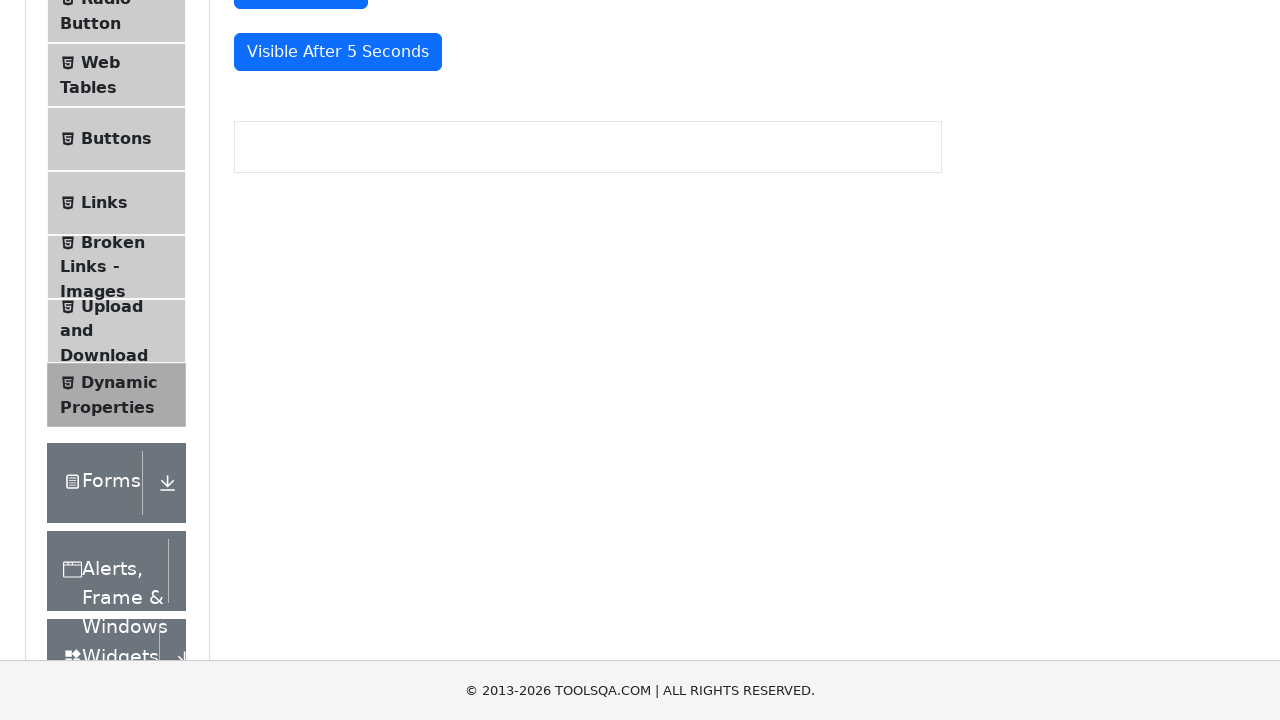

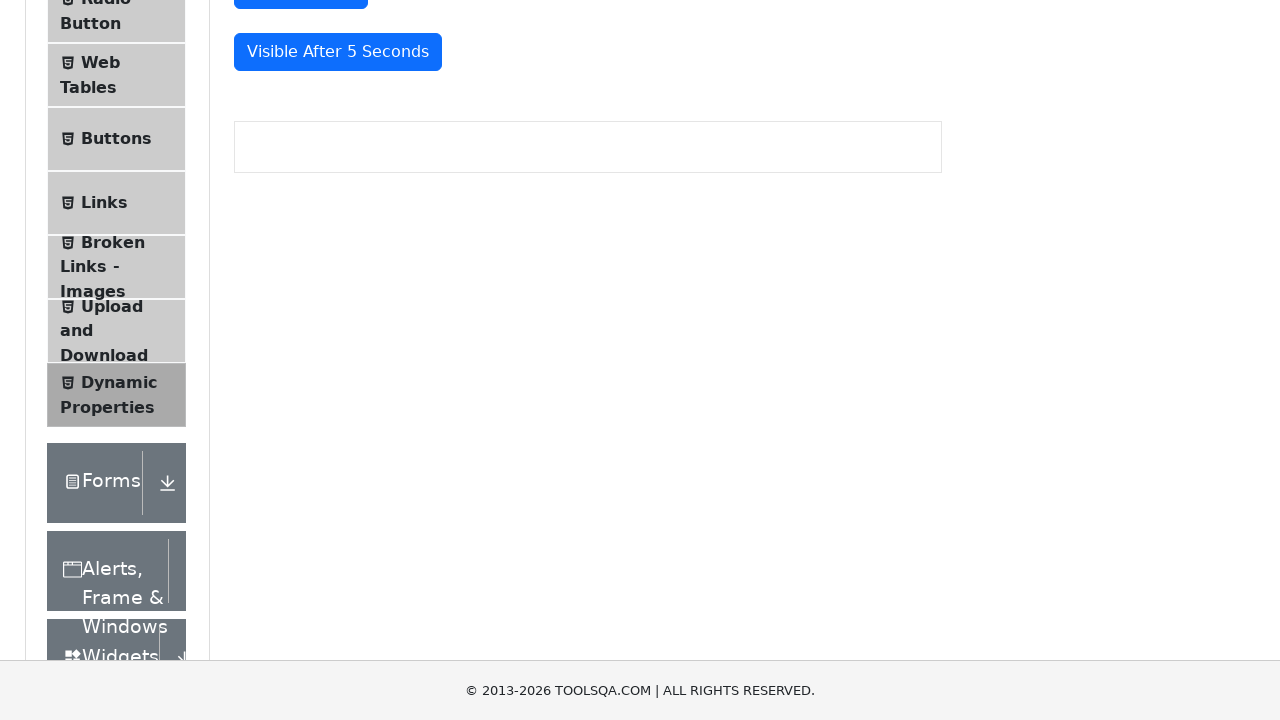